Tests navigation to the My Account page and verifies the page title is correct

Starting URL: https://alchemy.hguy.co/lms/

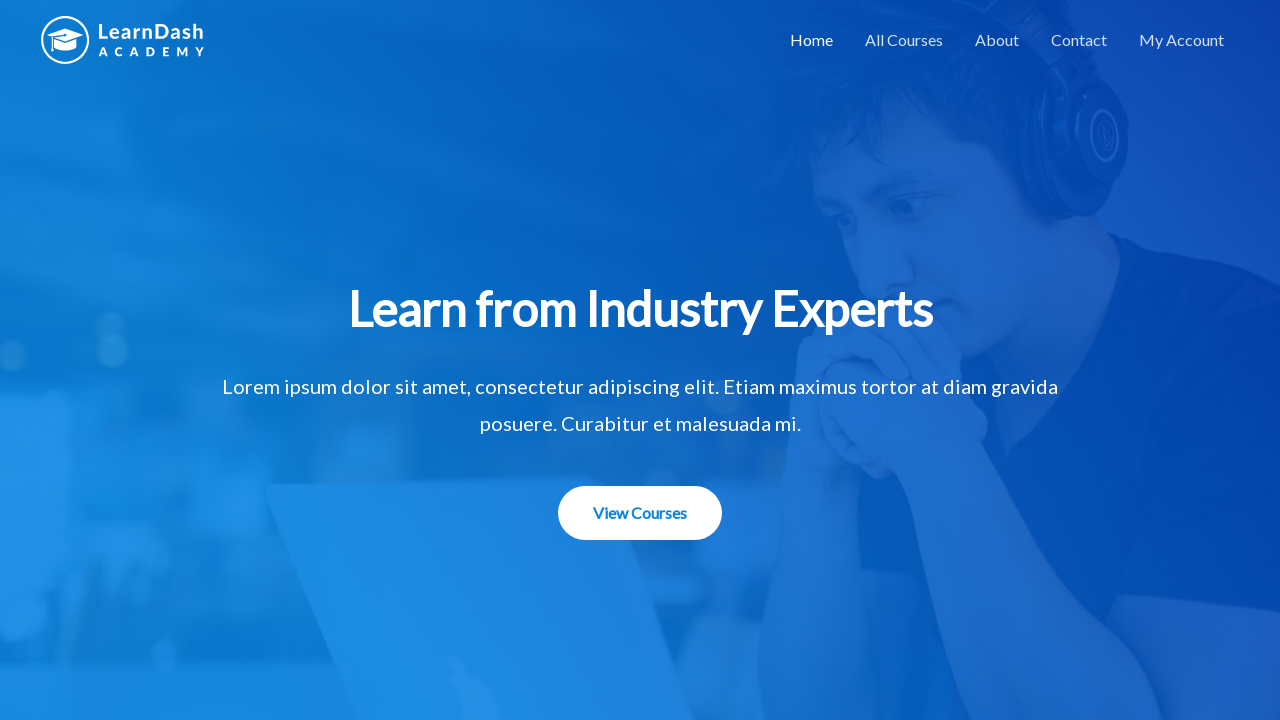

Clicked on My Account link at (1182, 40) on text=My Account
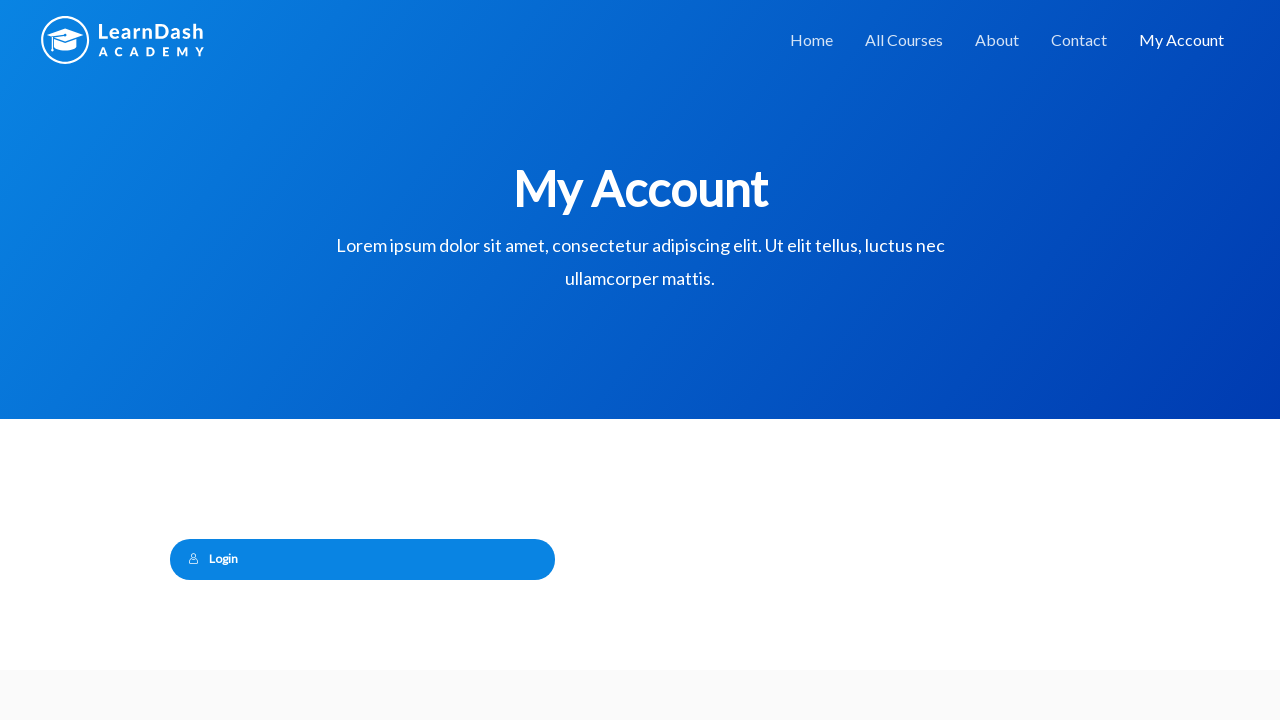

Verified page title is 'My Account – Alchemy LMS'
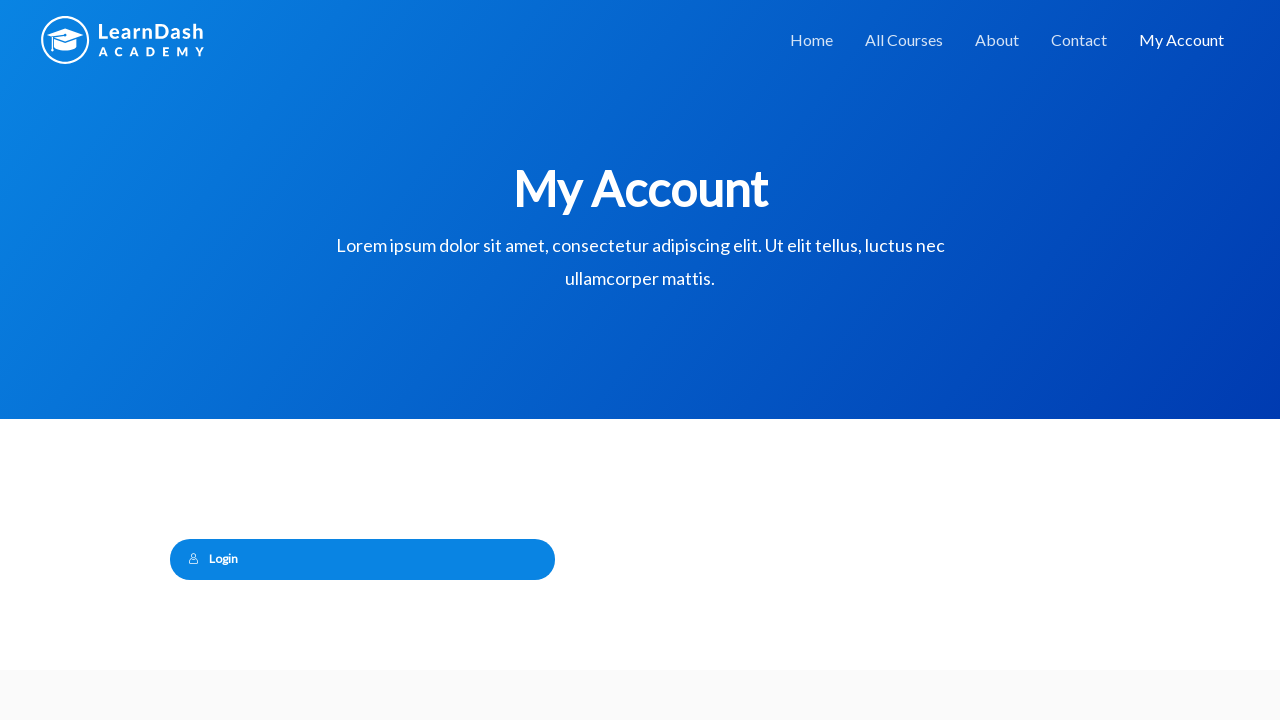

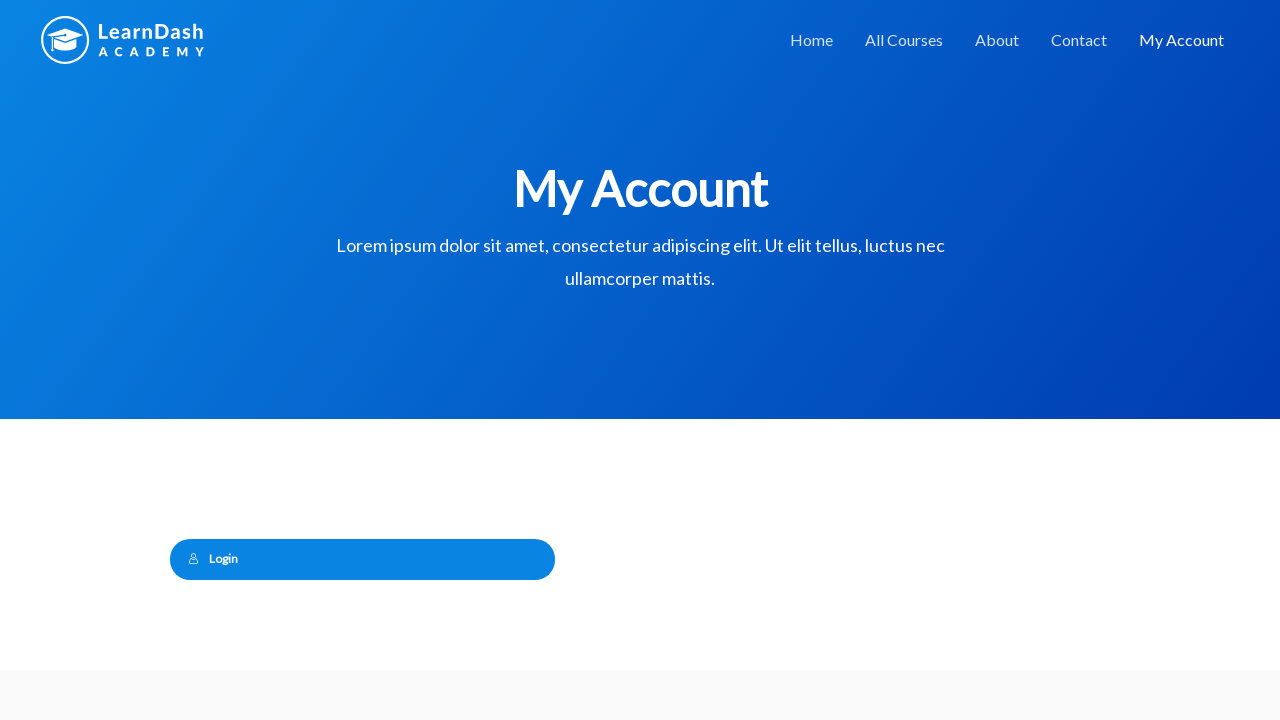